Navigates to a form page and selects the female gender radio button option

Starting URL: https://ultimateqa.com/simple-html-elements-for-automation/

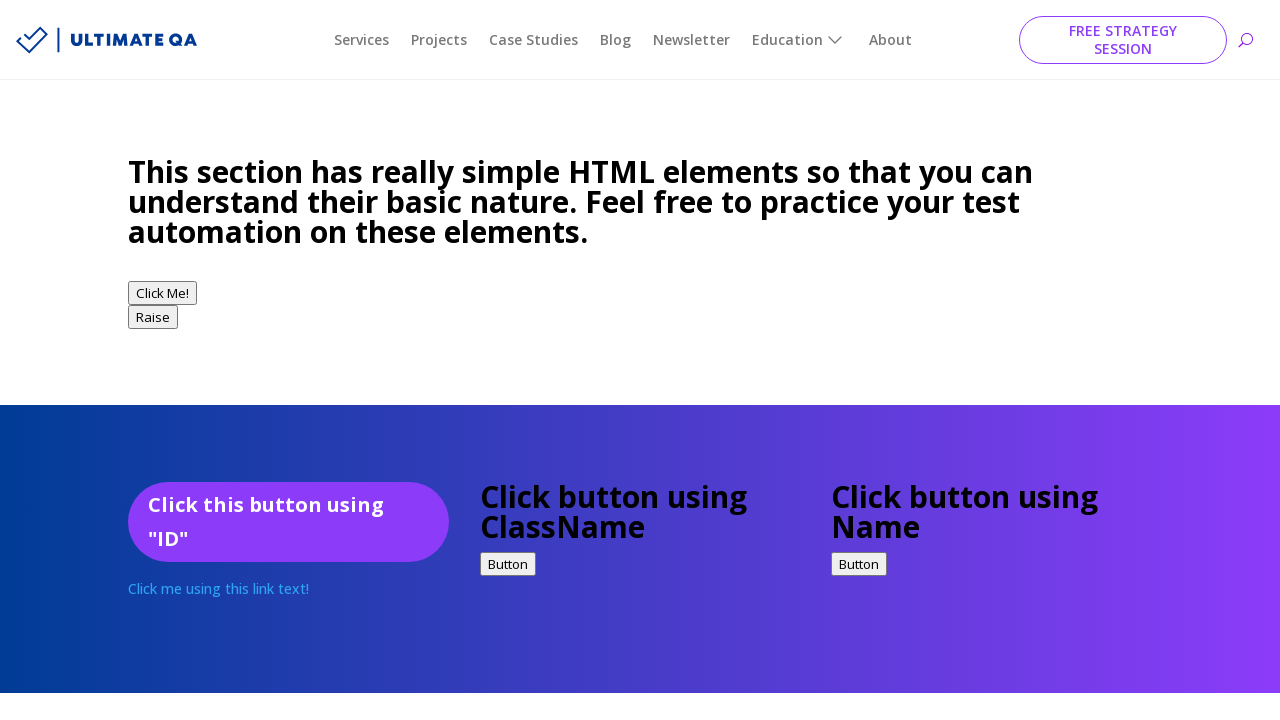

Located female gender radio button element
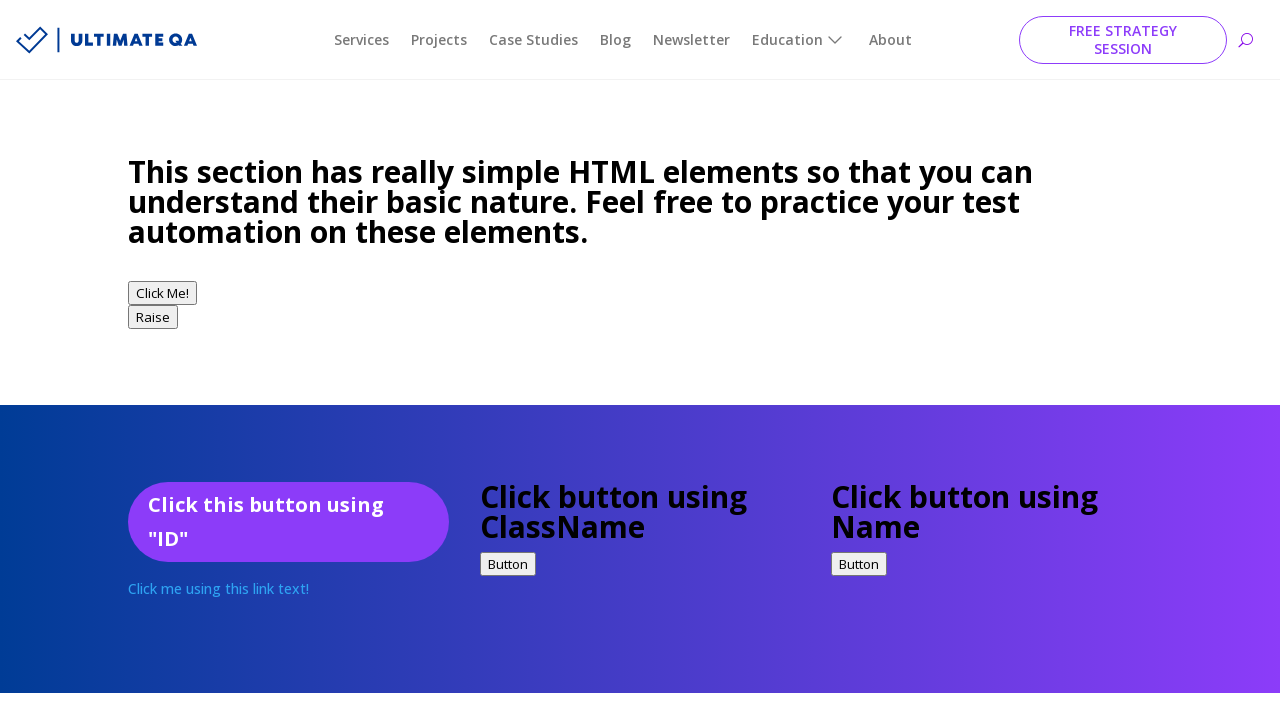

Scrolled female radio button into view
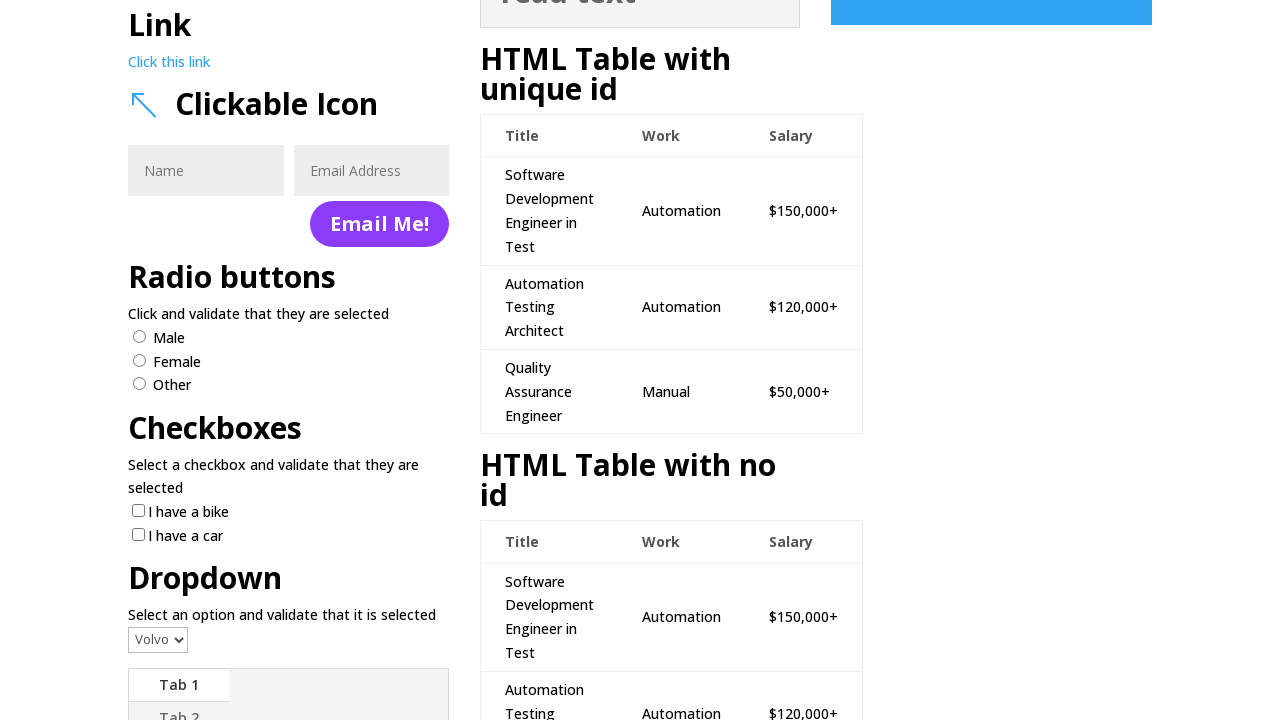

Clicked female gender radio button at (140, 360) on xpath=//input[@name='gender' and @value='female']
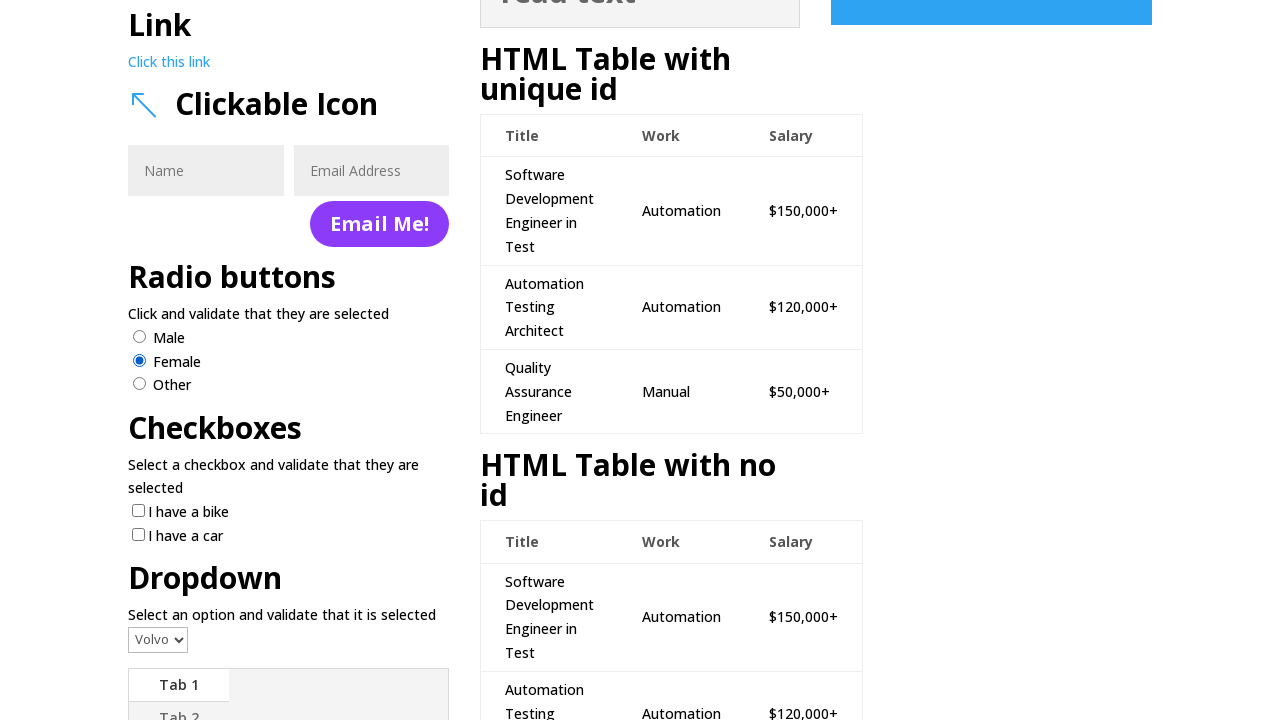

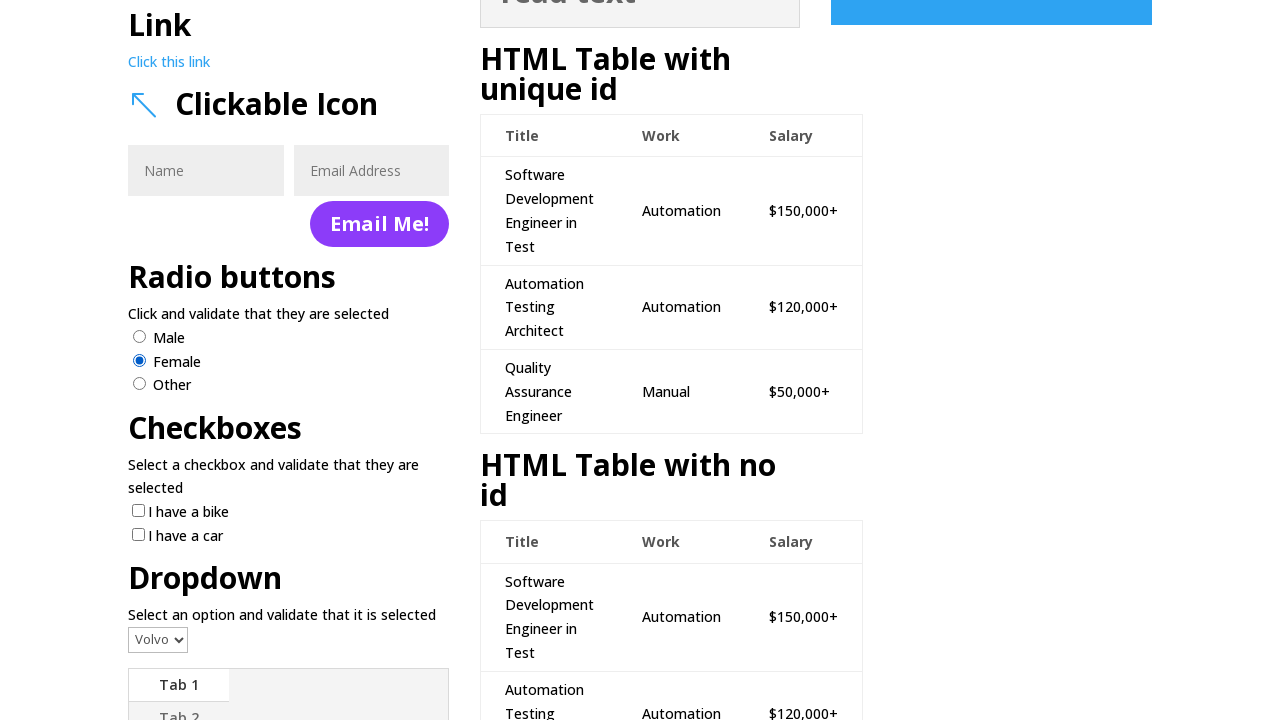